Tests double-click functionality on a button to trigger text display

Starting URL: https://automationfc.github.io/basic-form/index.html

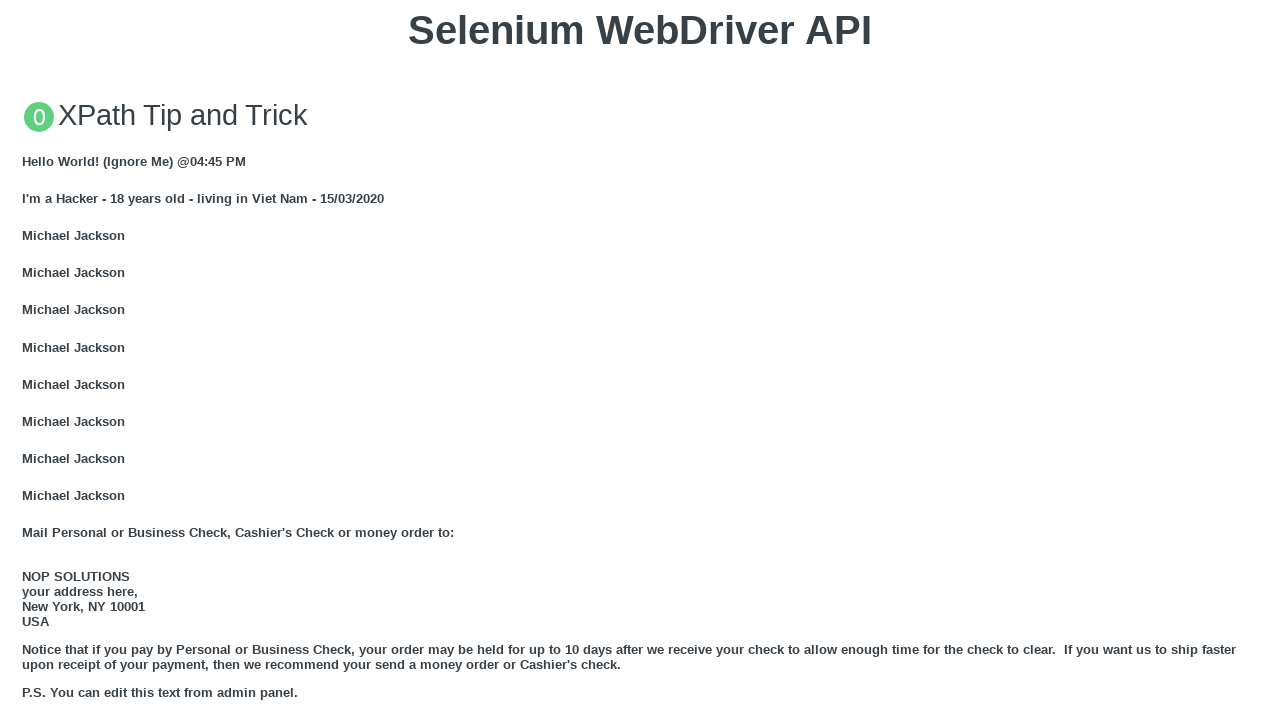

Double-clicked the 'Double click me' button at (640, 361) on xpath=//button[text()='Double click me']
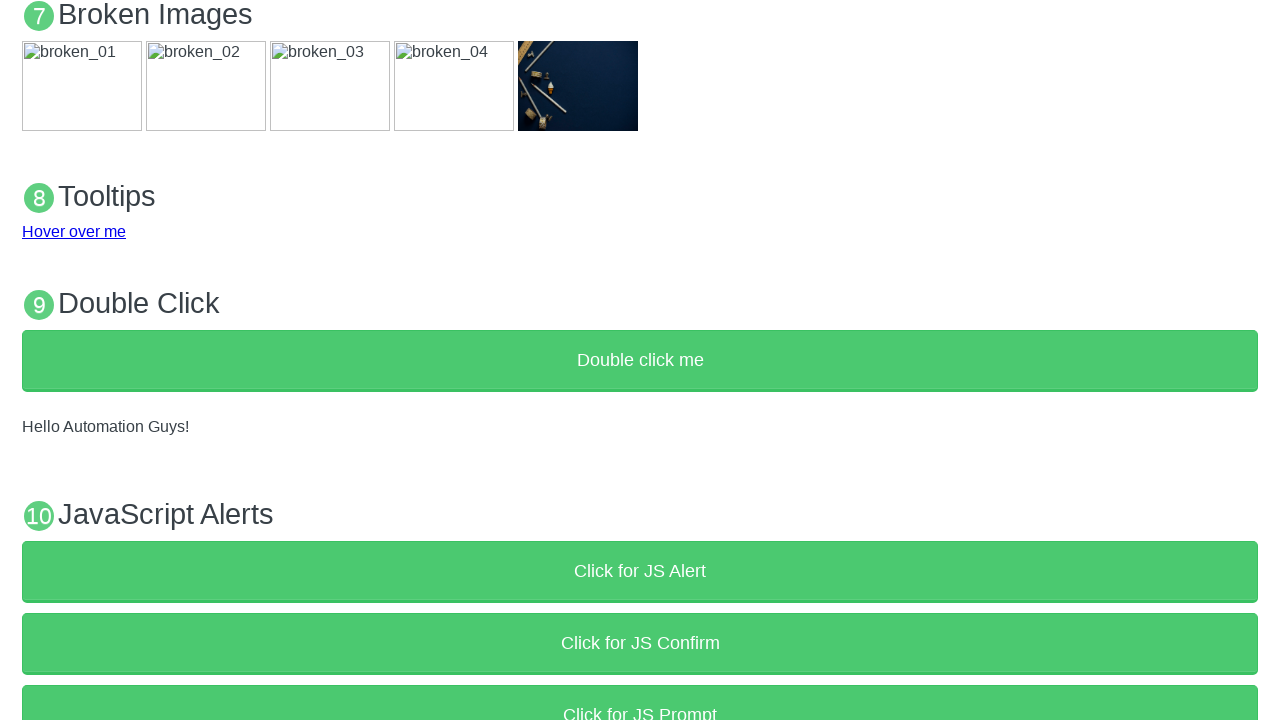

Verified demo text 'Hello Automation Guys!' appeared after double-click
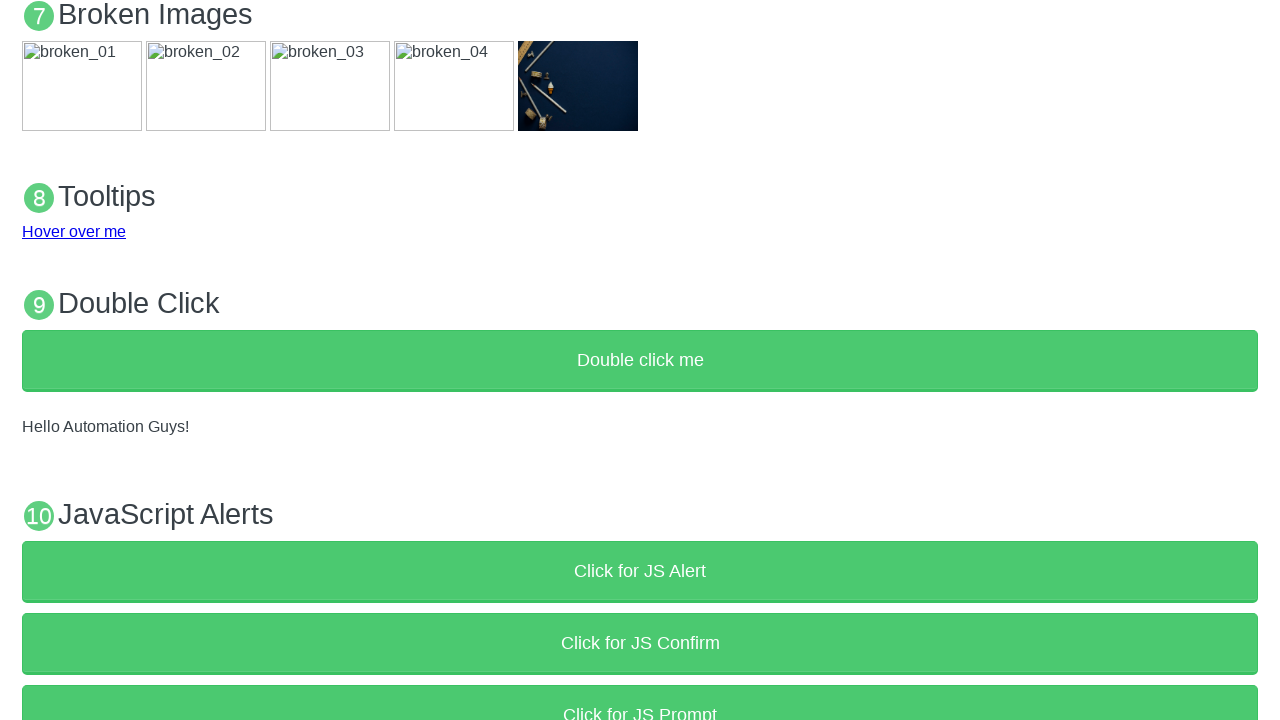

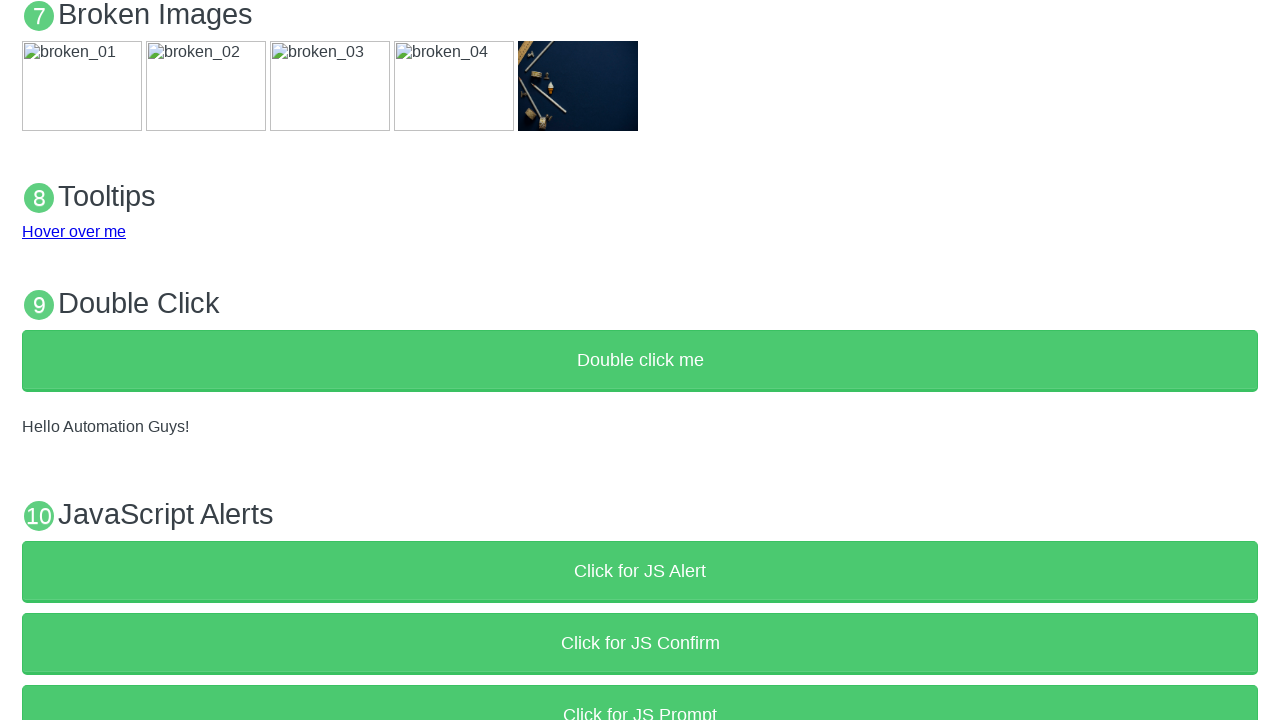